Tests the e-commerce flow on DemoBlaze by navigating to Laptops category, selecting a MacBook Air, adding it to cart, and verifying the item appears in the cart with correct details.

Starting URL: https://www.demoblaze.com/

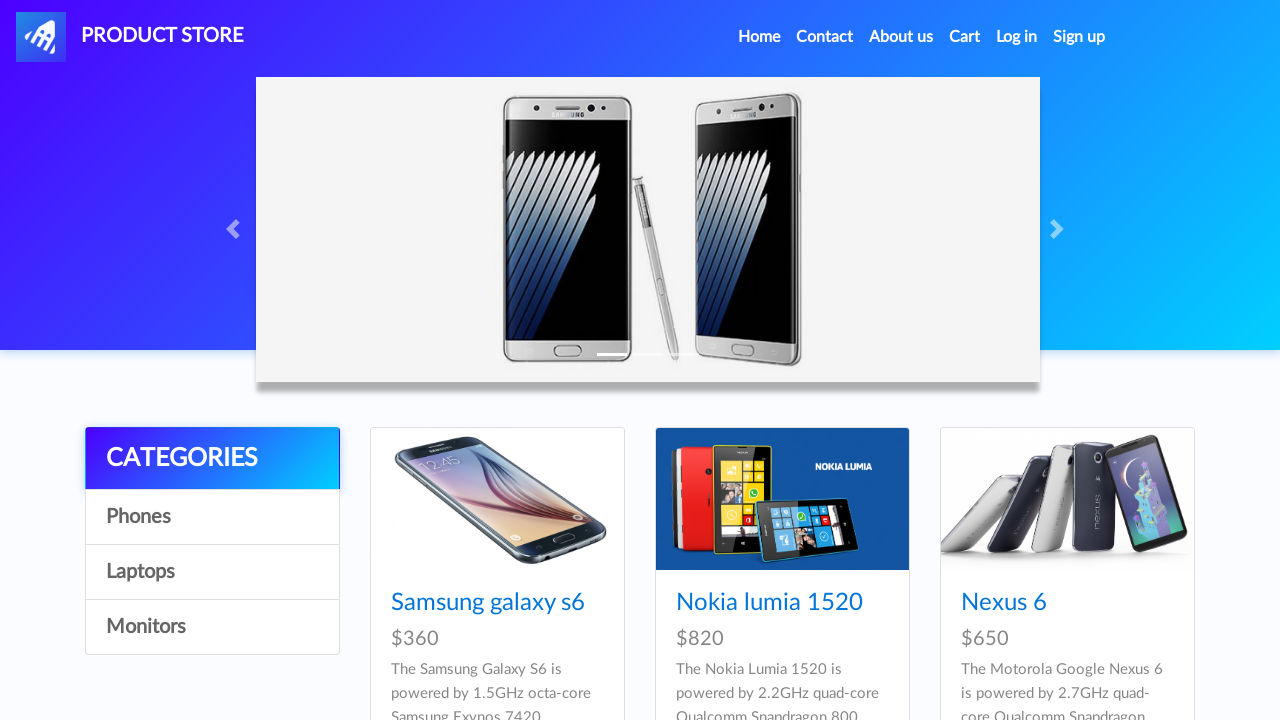

Clicked on Laptops category at (212, 572) on text=Laptops
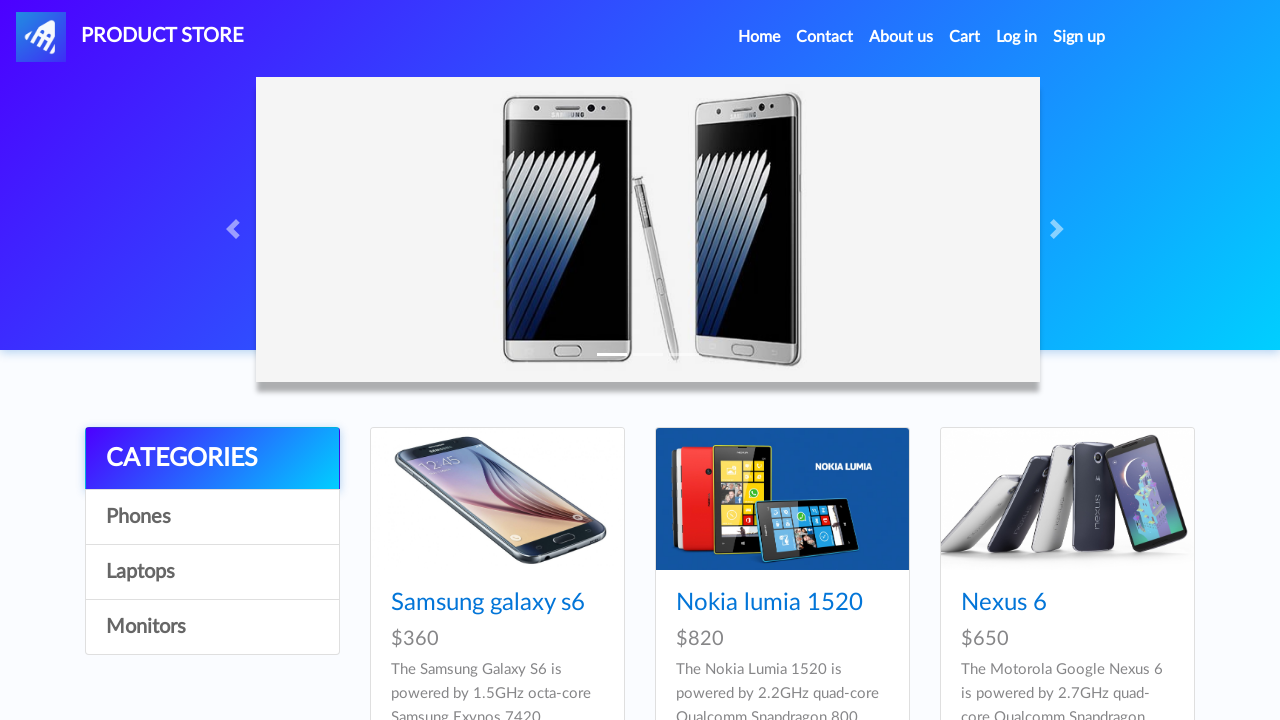

Waited for products to load
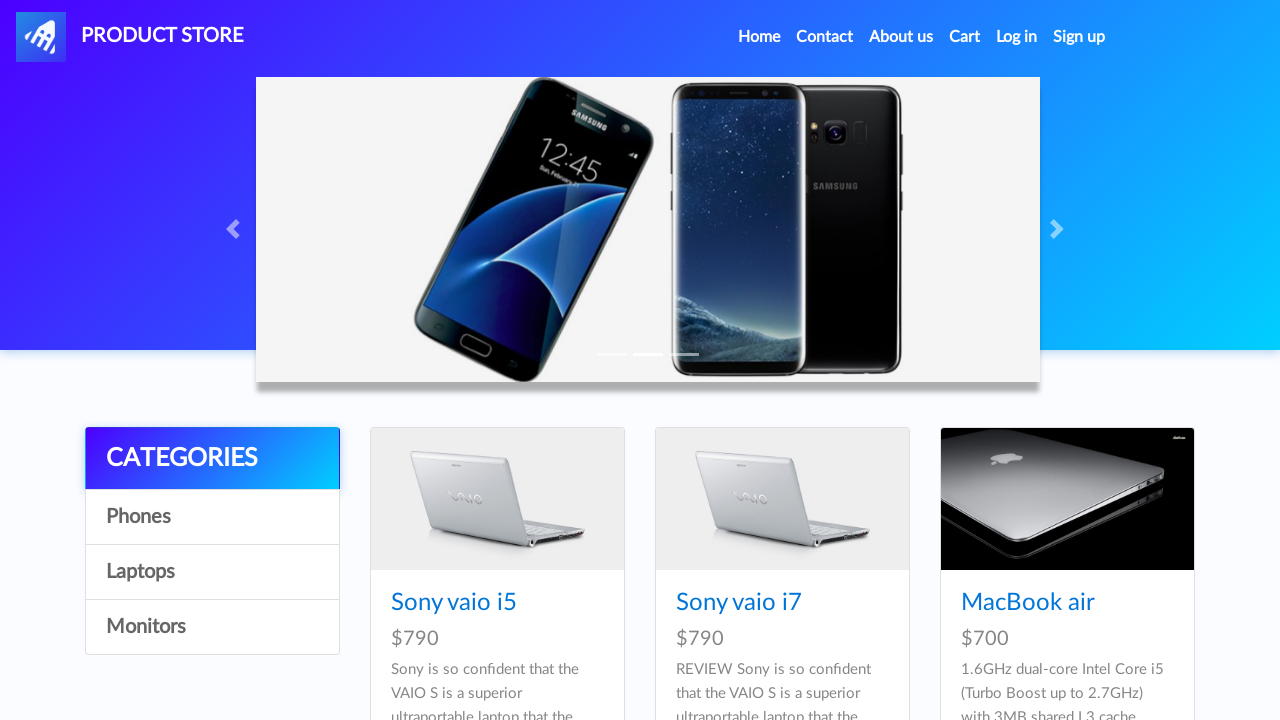

Clicked on MacBook air product at (1028, 603) on text=MacBook air
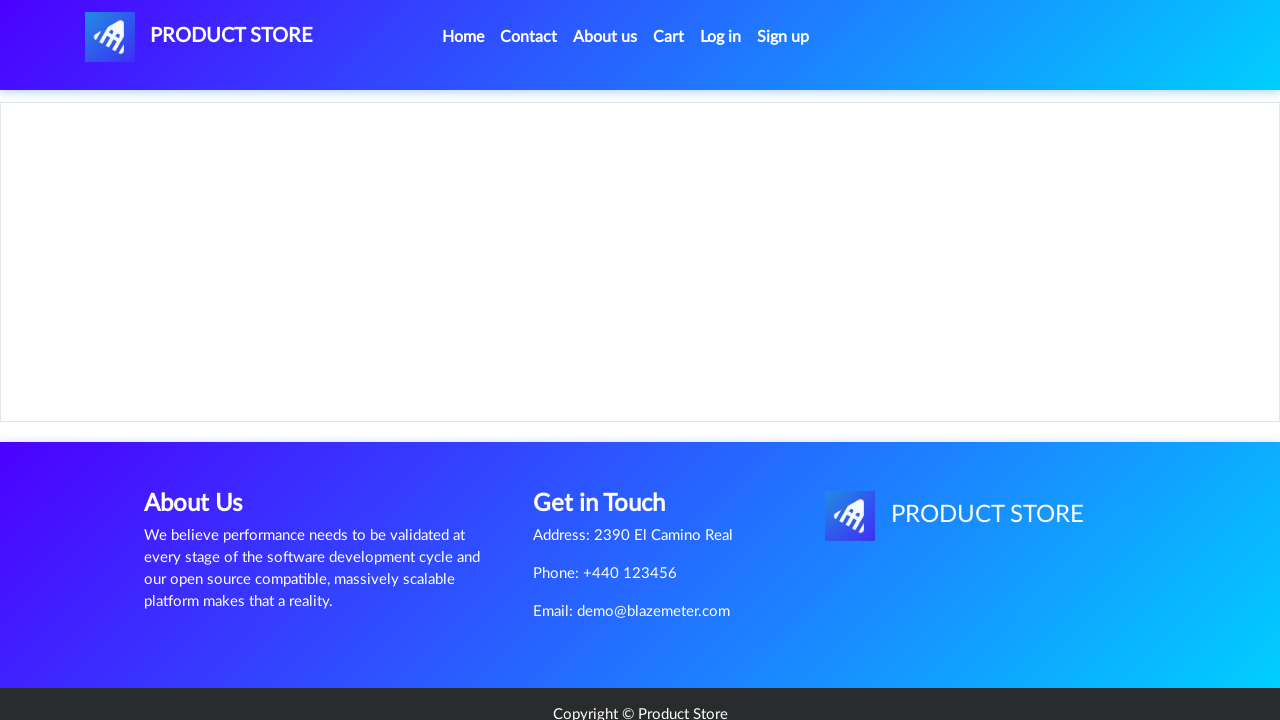

Waited for product details page to load
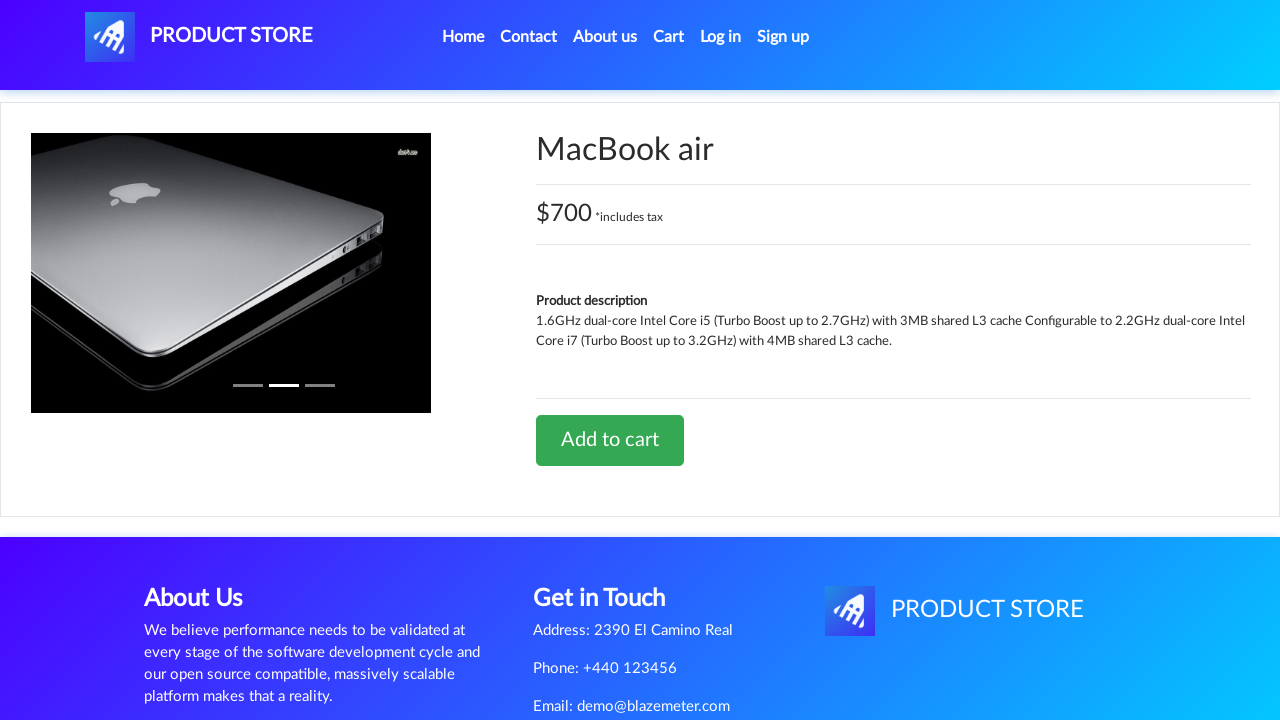

Clicked Add to cart button at (610, 440) on text=Add to cart
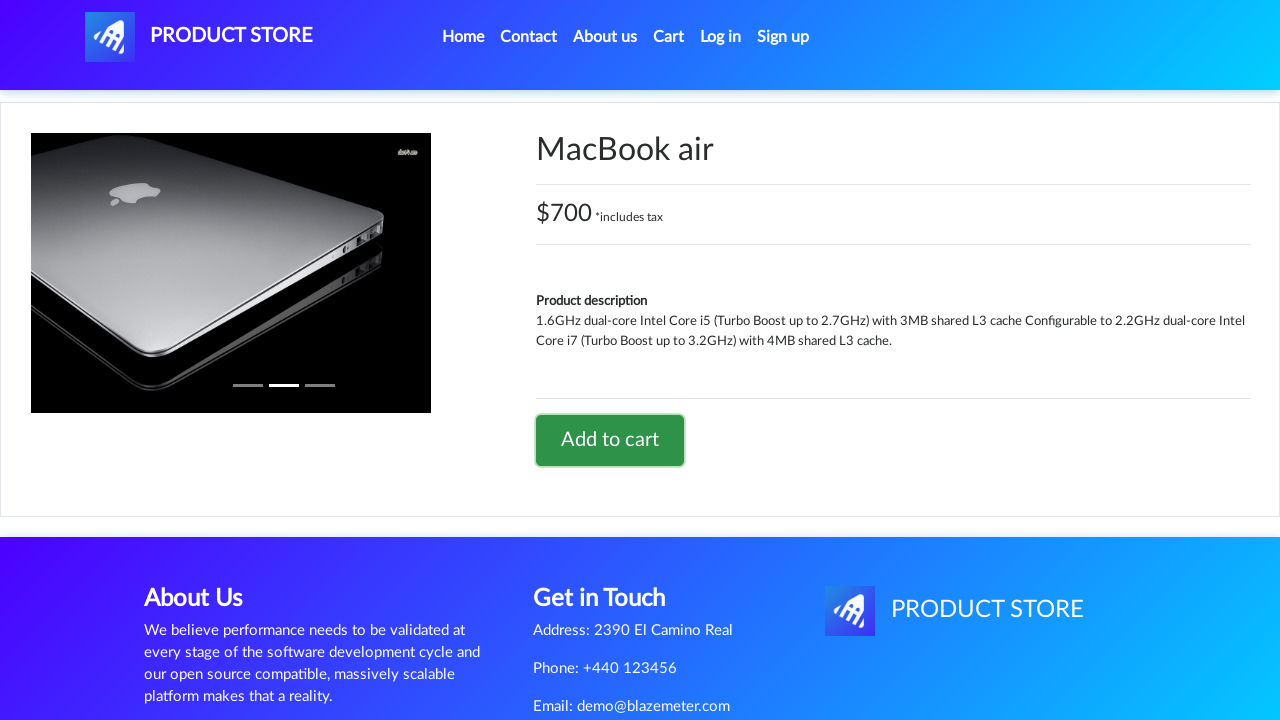

Waited for alert dialog to appear
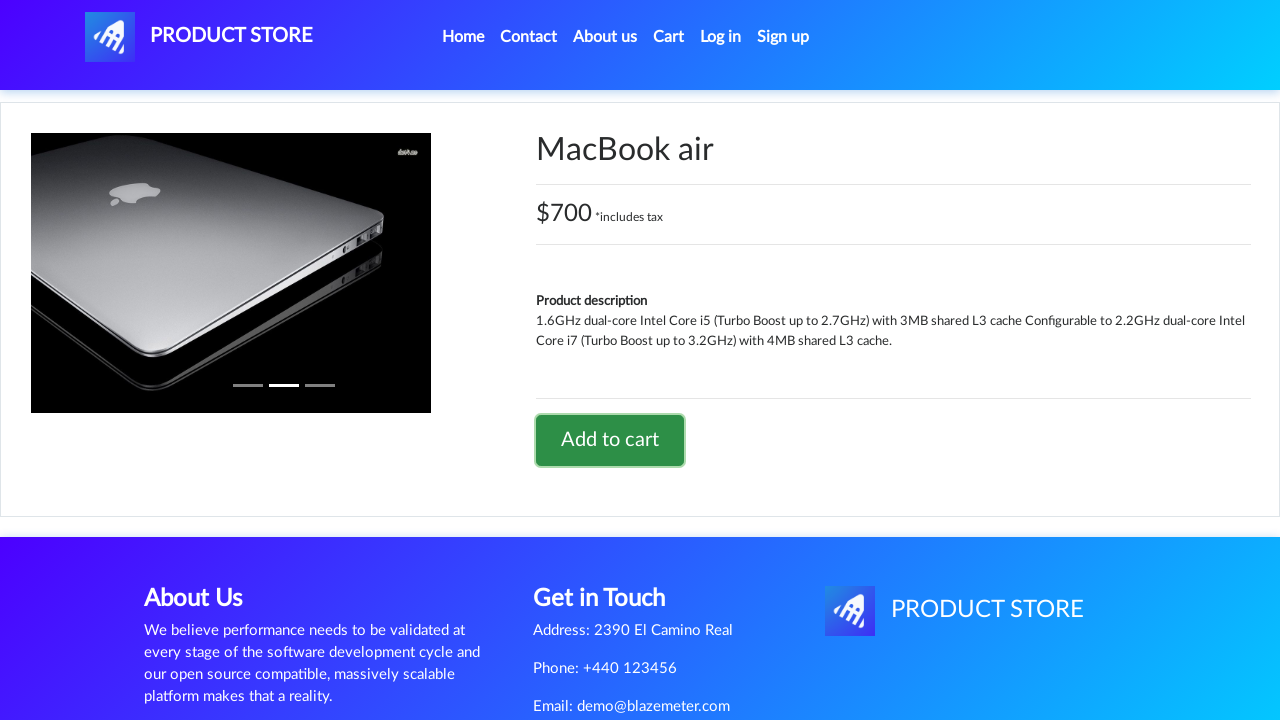

Set up dialog handler to accept alerts
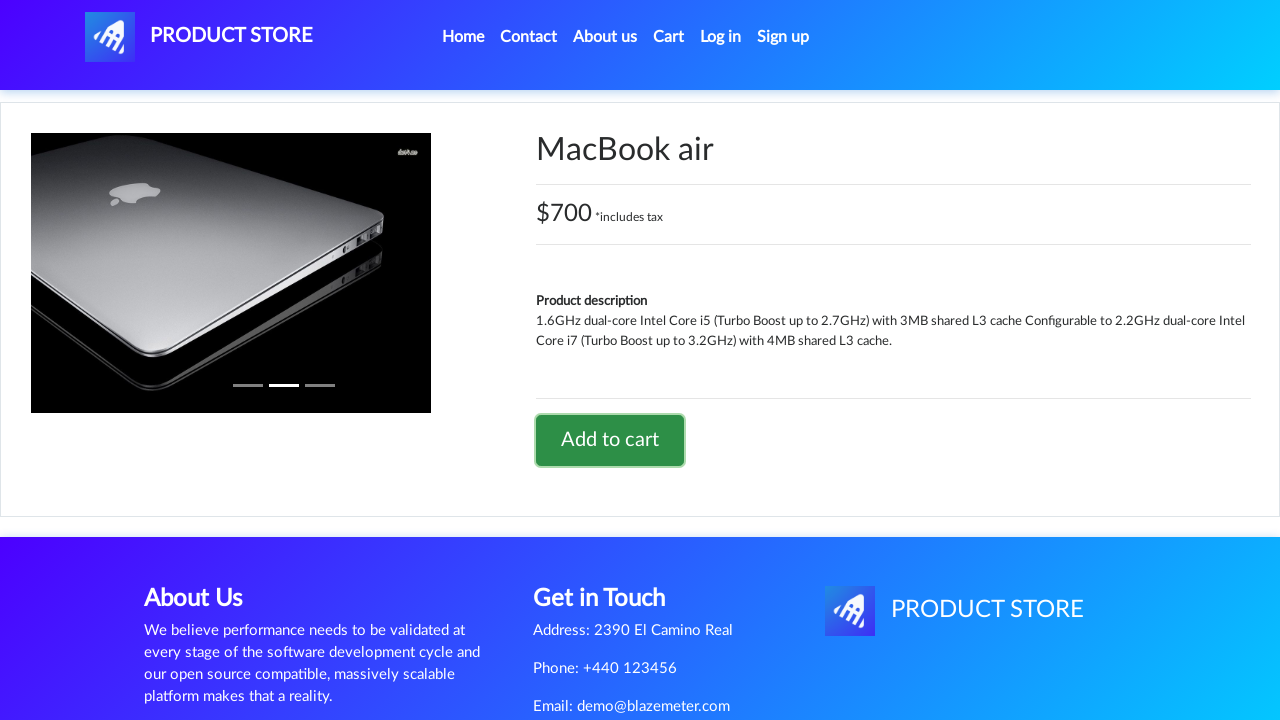

Clicked Add to cart button again at (610, 440) on text=Add to cart
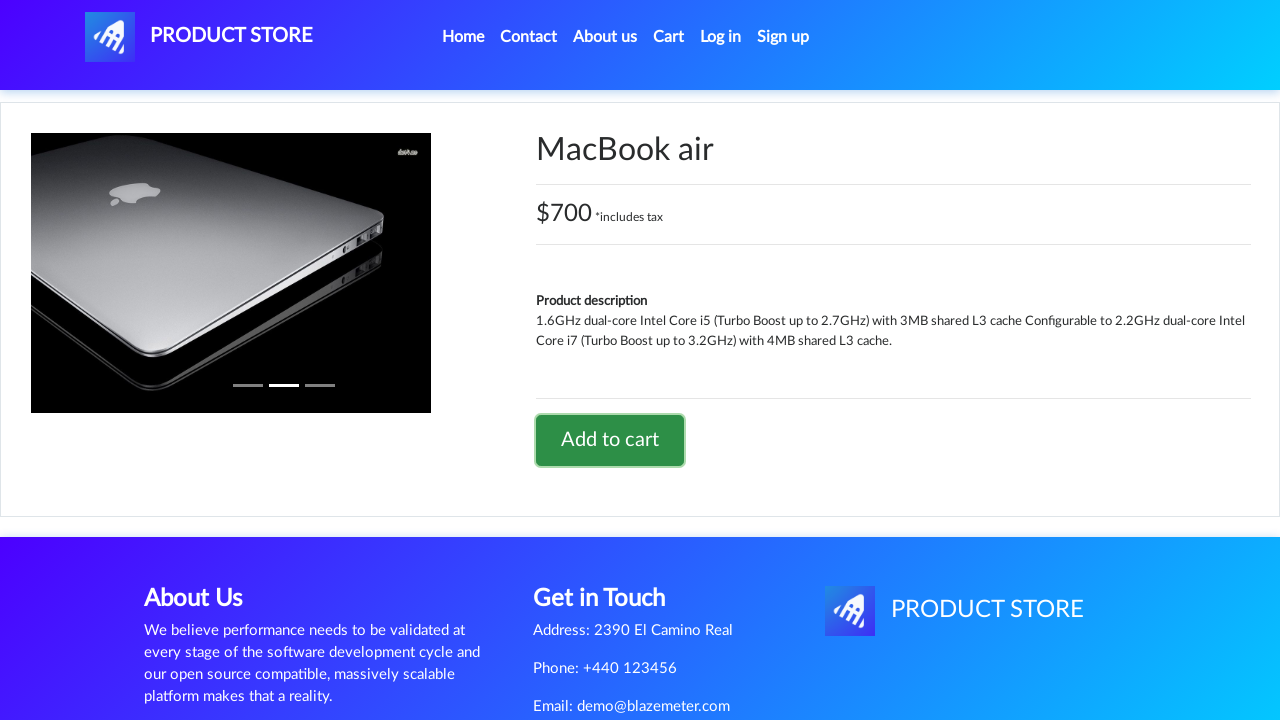

Clicked on Cart link at (669, 37) on text=Cart
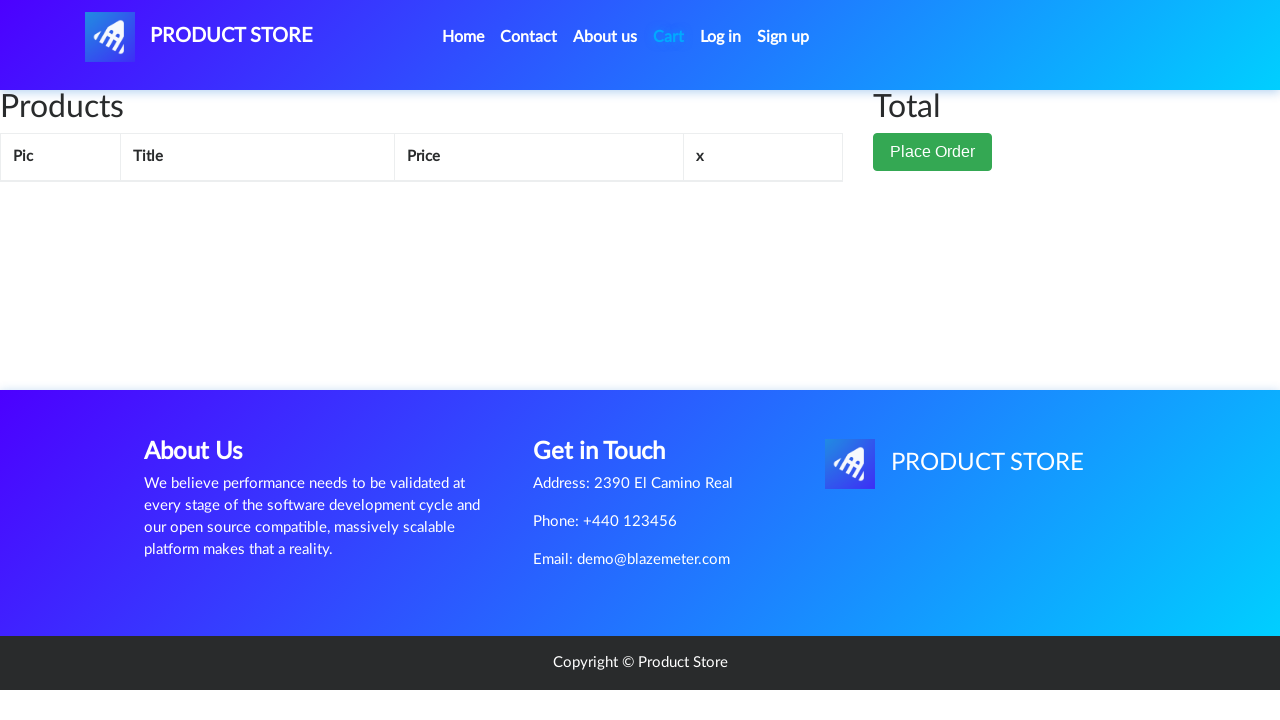

Verified MacBook air item appears in cart
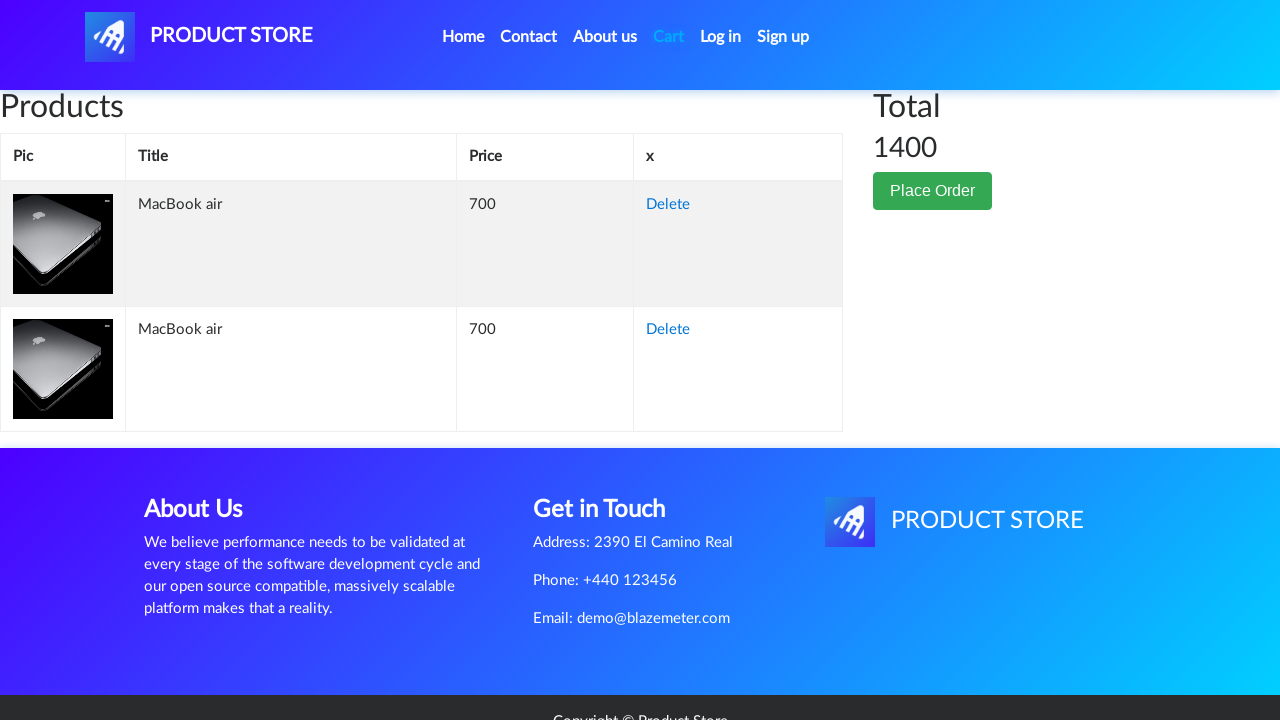

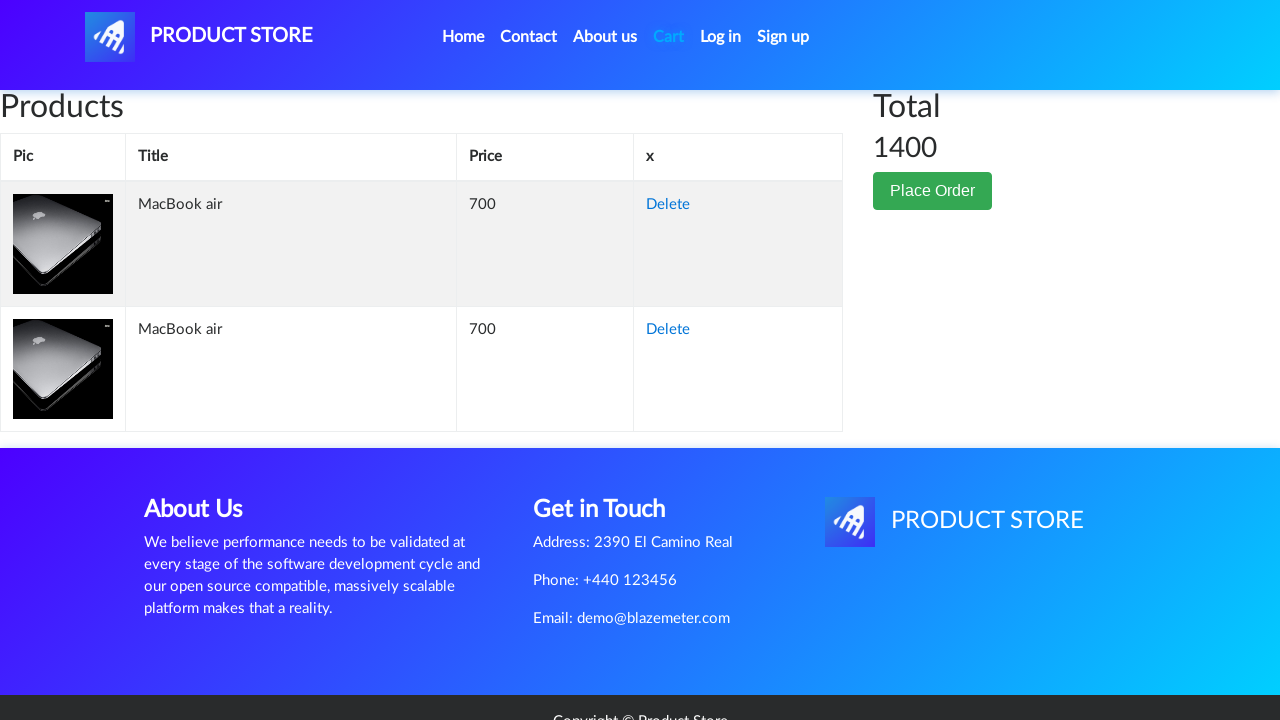